Tests JavaScript alert handling by navigating to W3Schools try-it page, switching to the result iframe, clicking the "Try it" button to trigger an alert, and then accepting the alert dialog.

Starting URL: https://www.w3schools.com/js/tryit.asp?filename=tryjs_alert

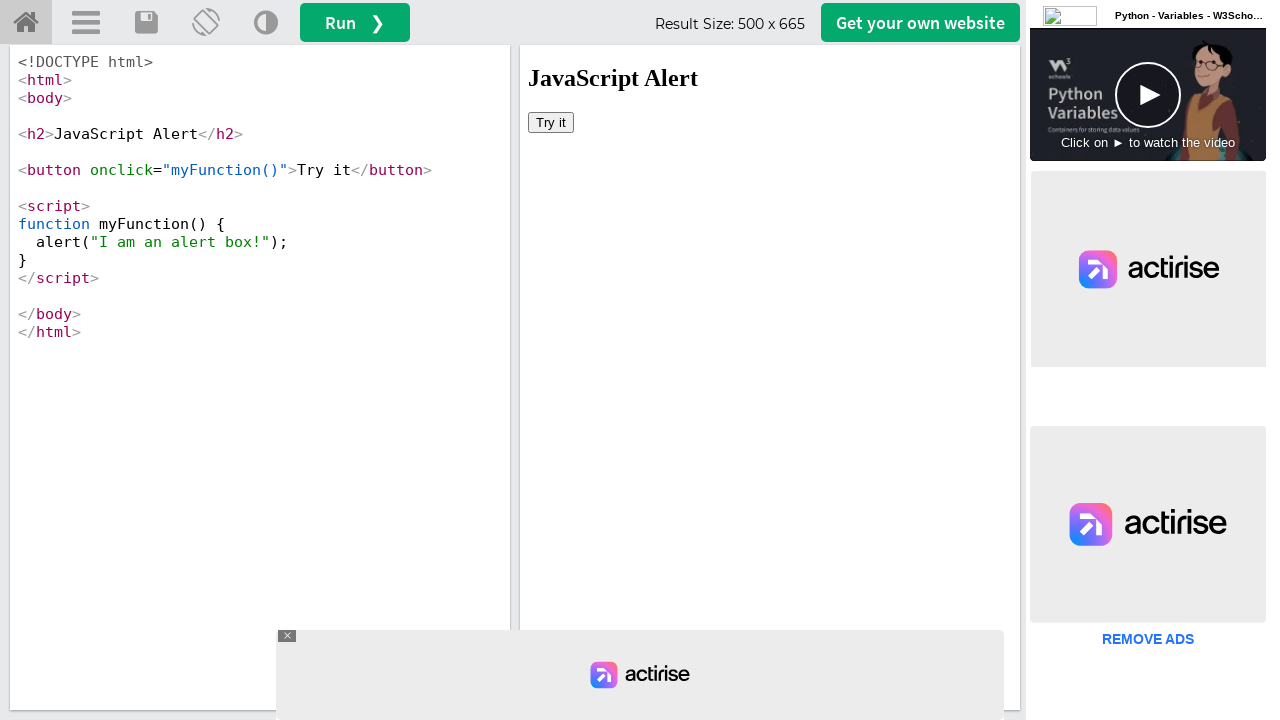

Waited for page to load with networkidle state
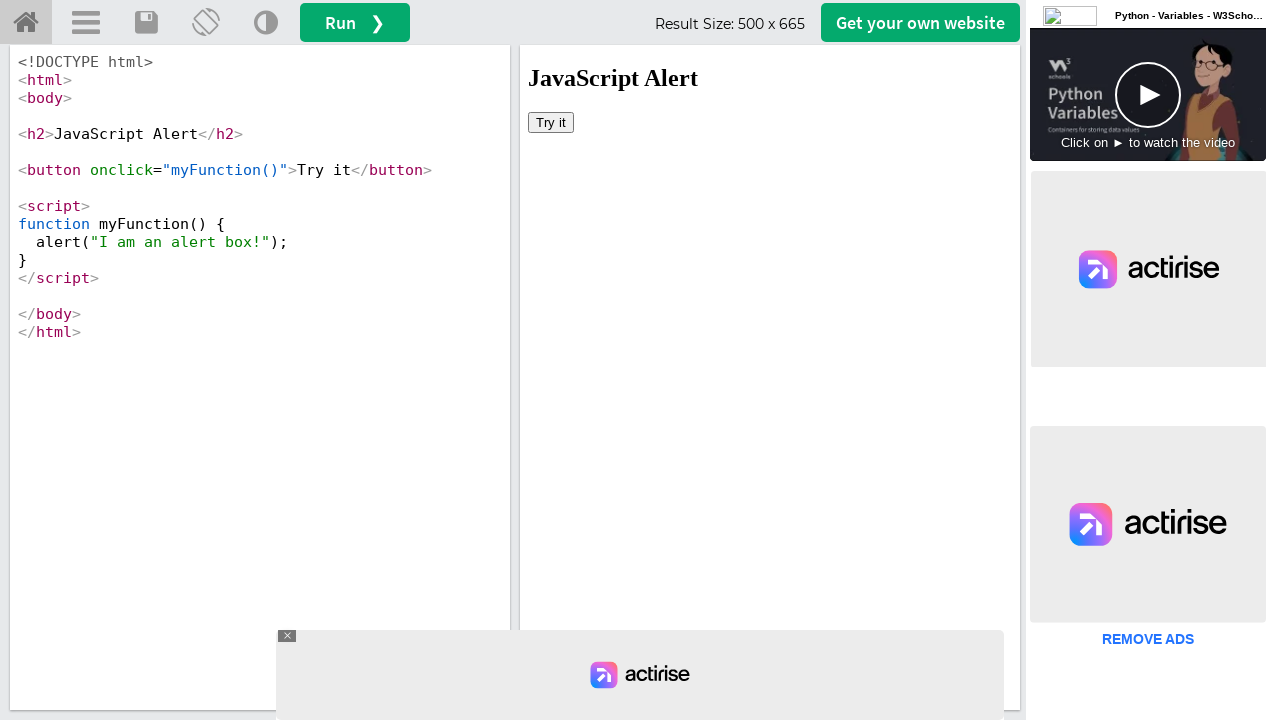

Located the iframeResult iframe
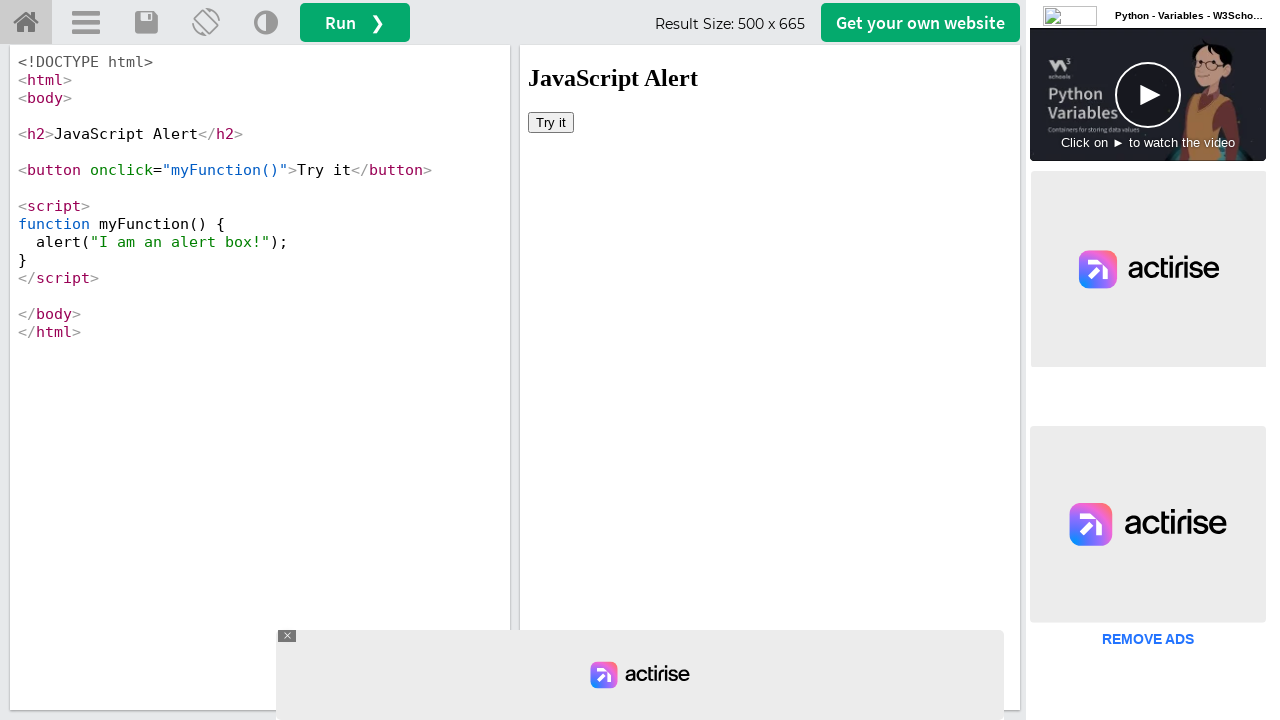

Clicked the 'Try it' button inside the iframe to trigger the alert at (551, 122) on #iframeResult >> internal:control=enter-frame >> xpath=//button[text()='Try it']
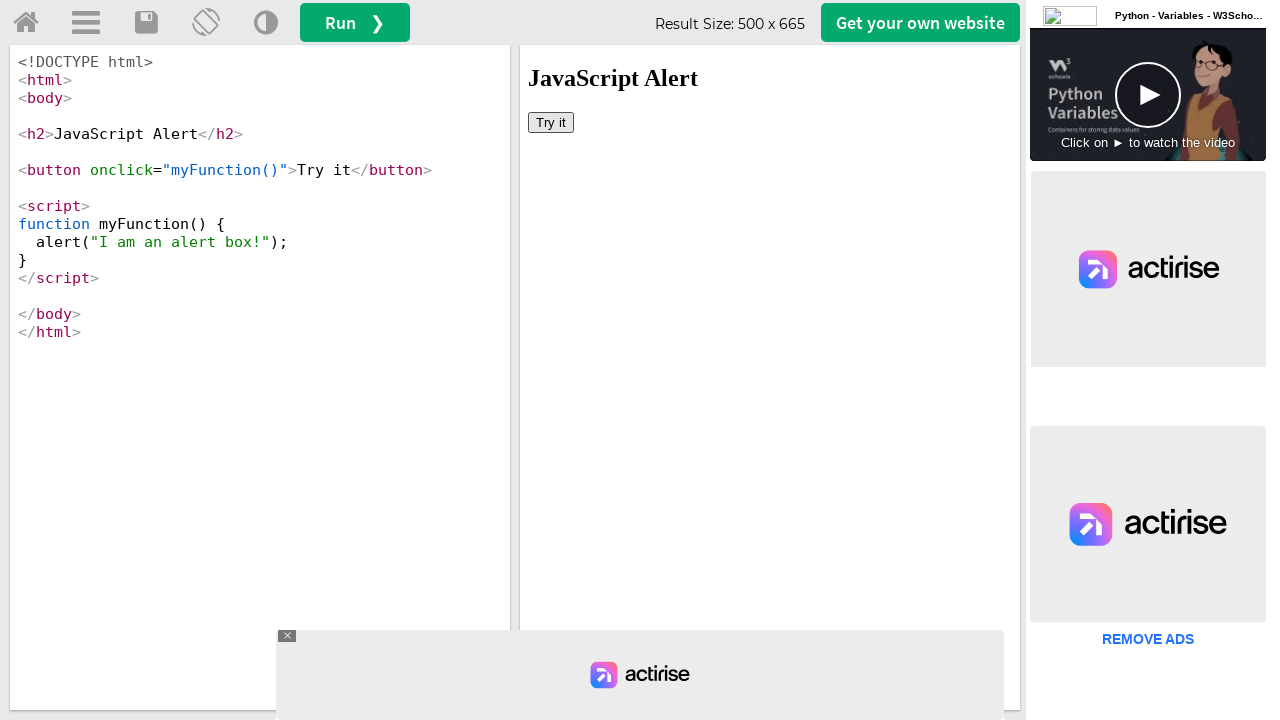

Set up dialog handler to accept JavaScript alert
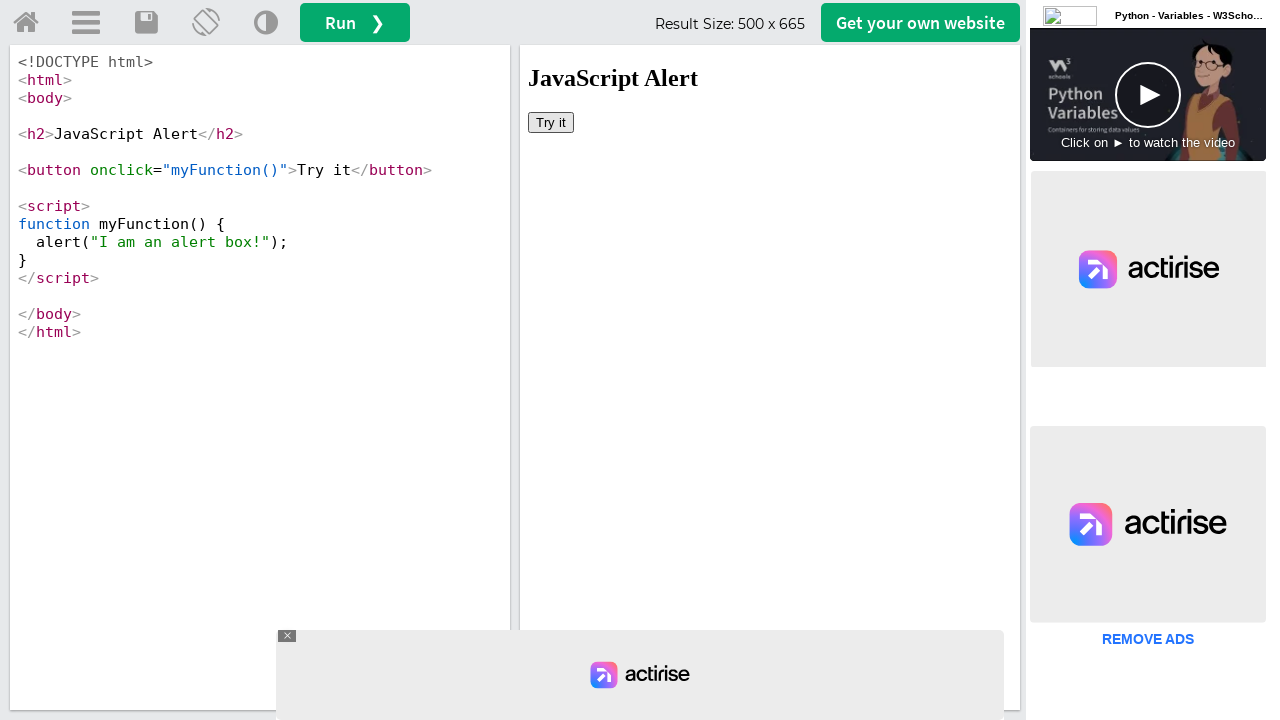

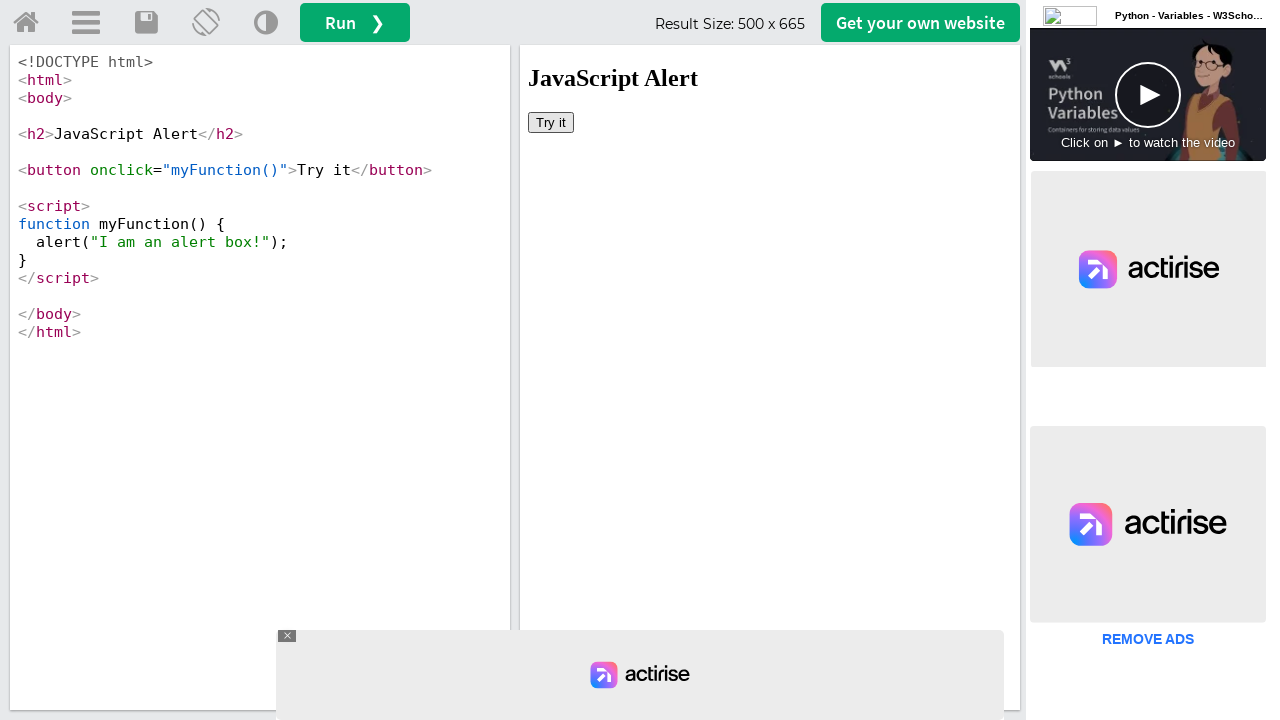